Navigates to a simple context menu demo page and verifies the page loads successfully

Starting URL: https://syntaxprojects.com/simple_context_menu.php

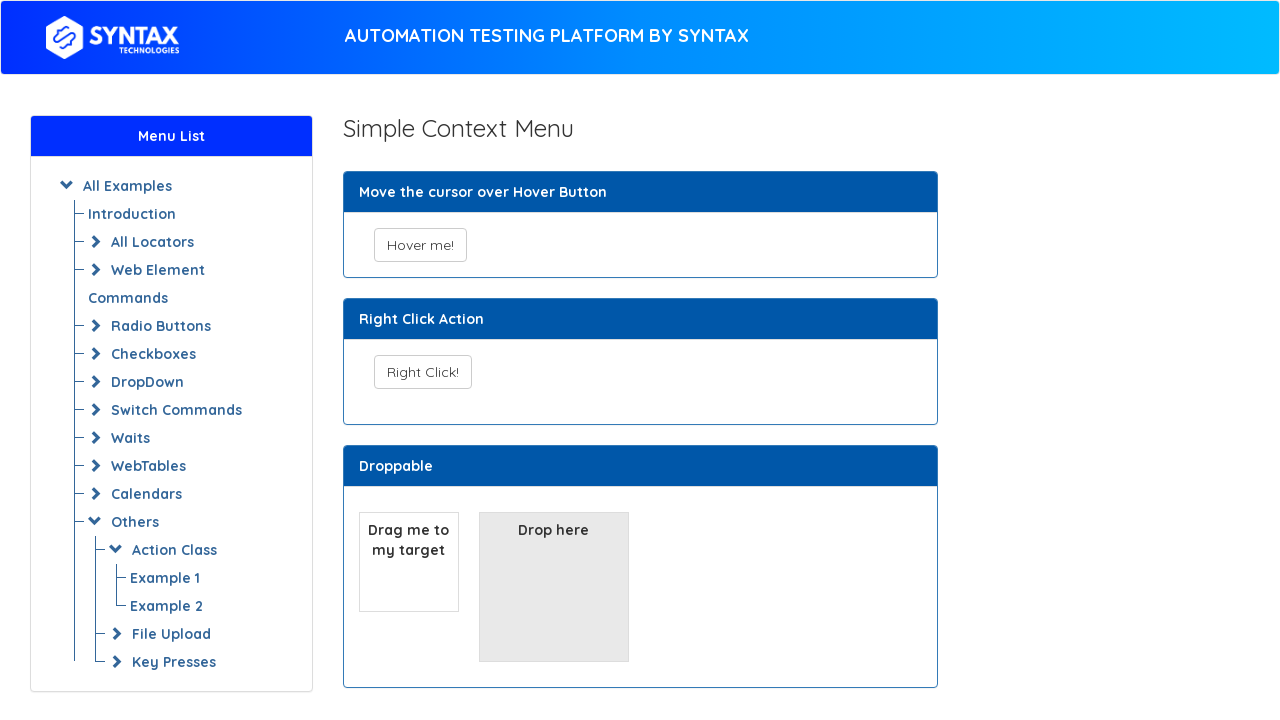

Navigated to simple context menu demo page
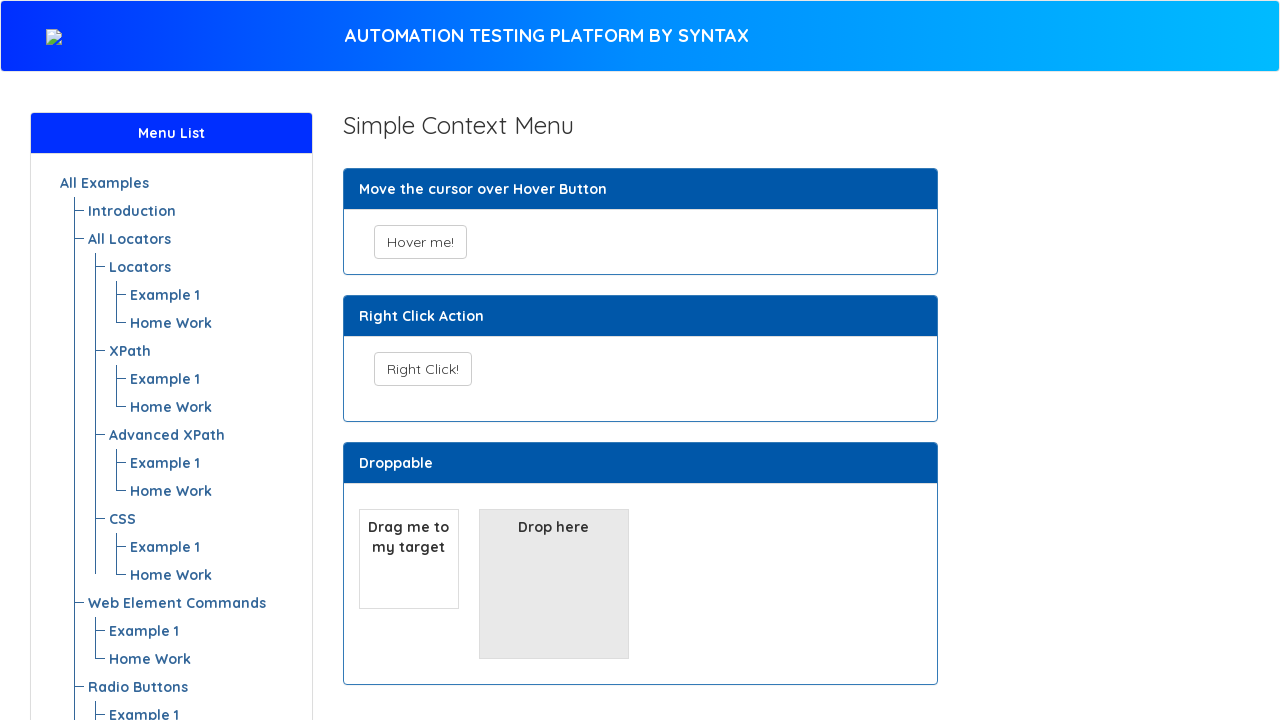

Page DOM content fully loaded
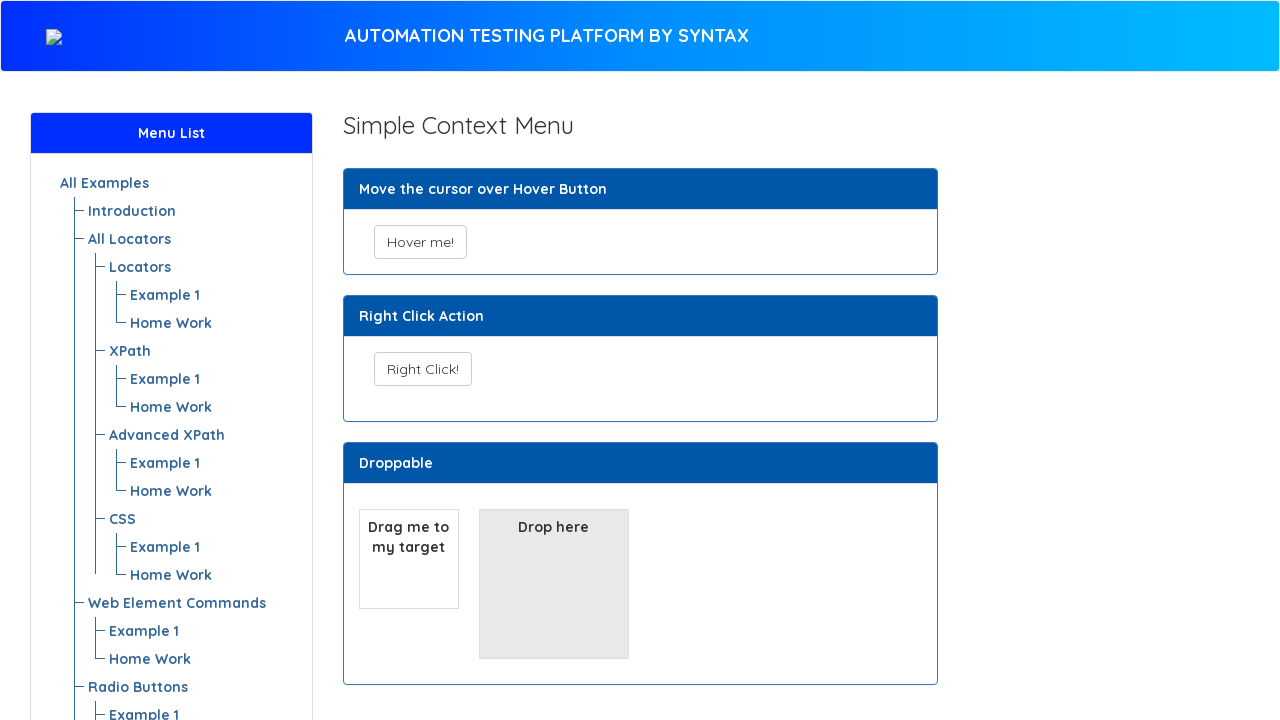

Body element confirmed on page, page loaded successfully
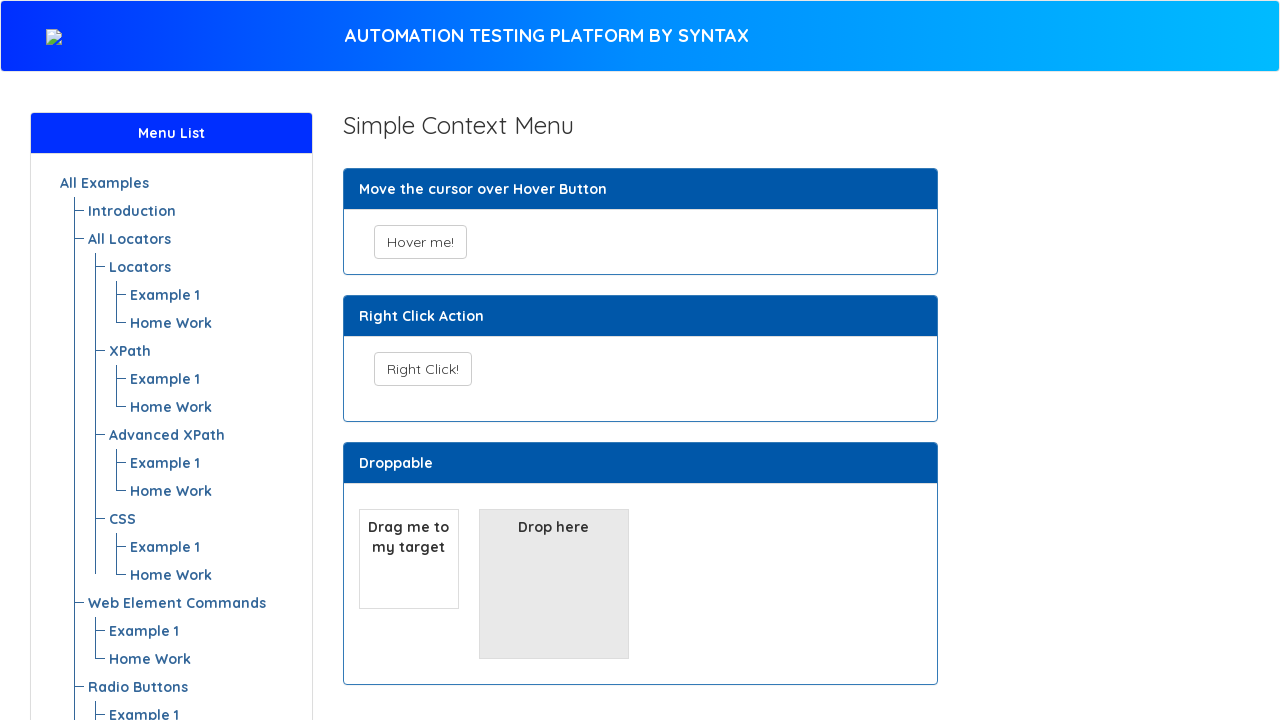

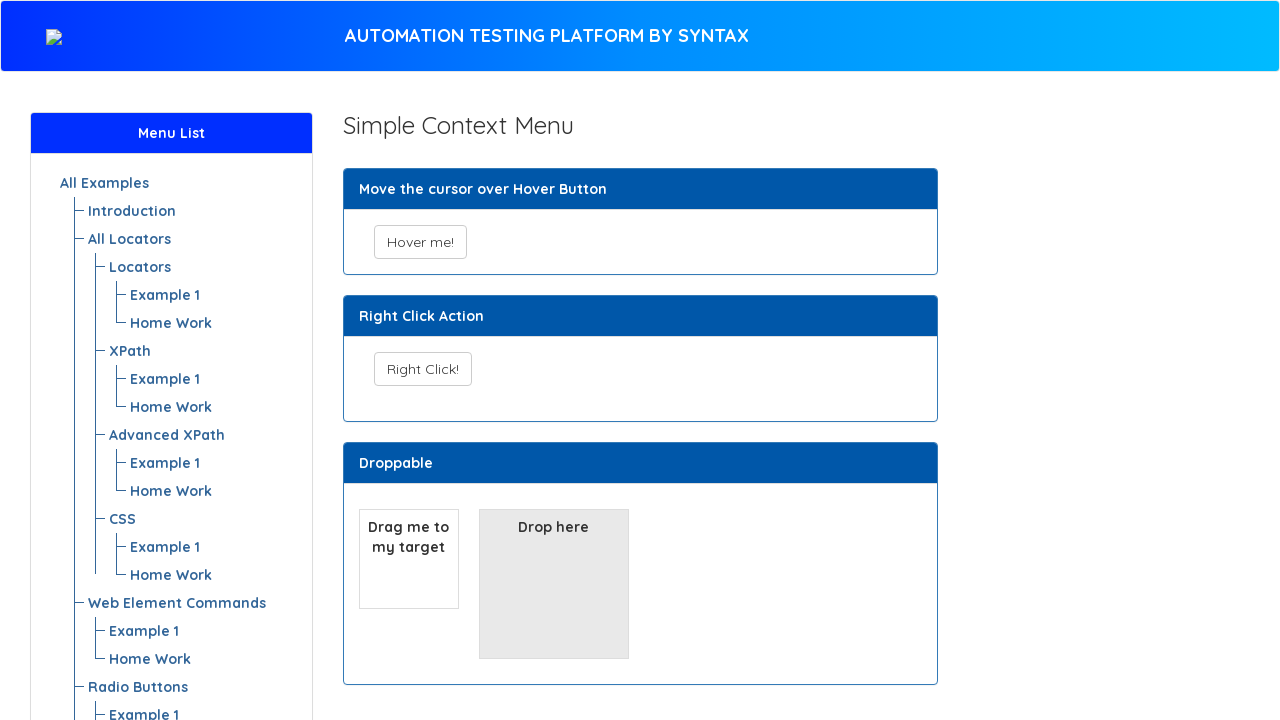